Tests navigation from main page to requirements page using the requirements link

Starting URL: https://bugbank.netlify.app/

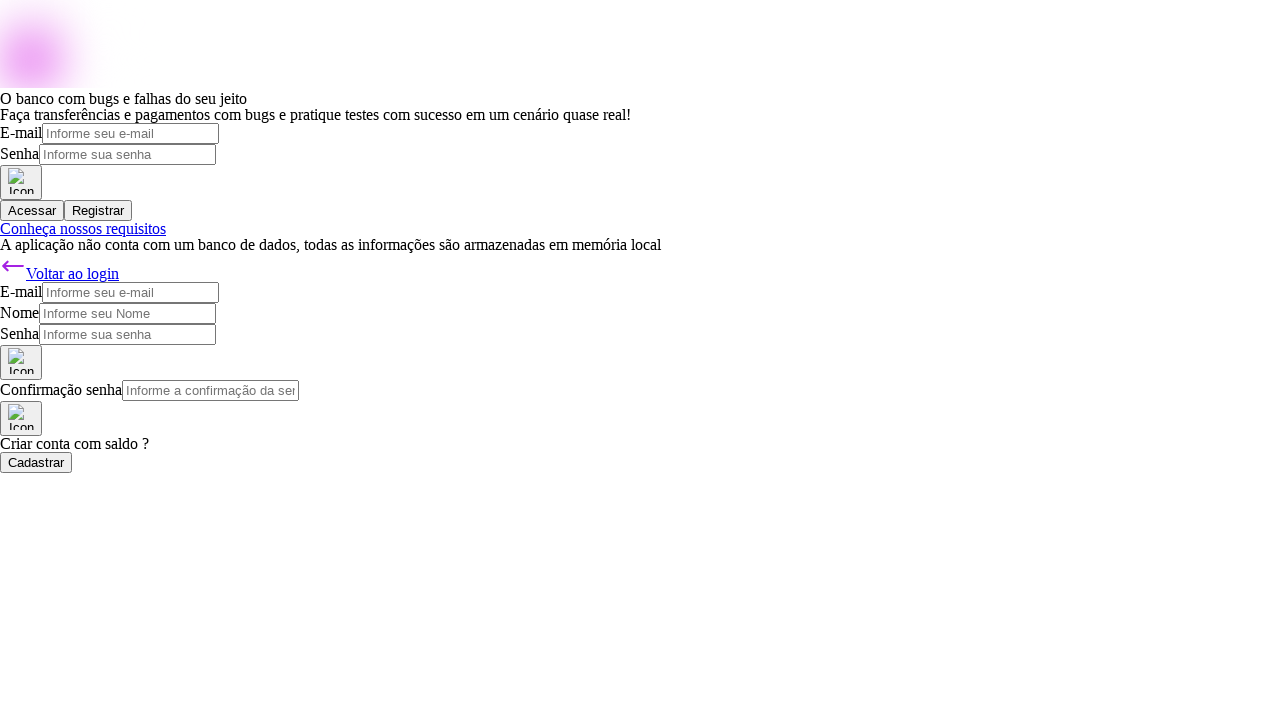

Clicked requirements link 'Conheça nossos requisitos' at (83, 228) on a:has-text('Conheça nossos requisitos')
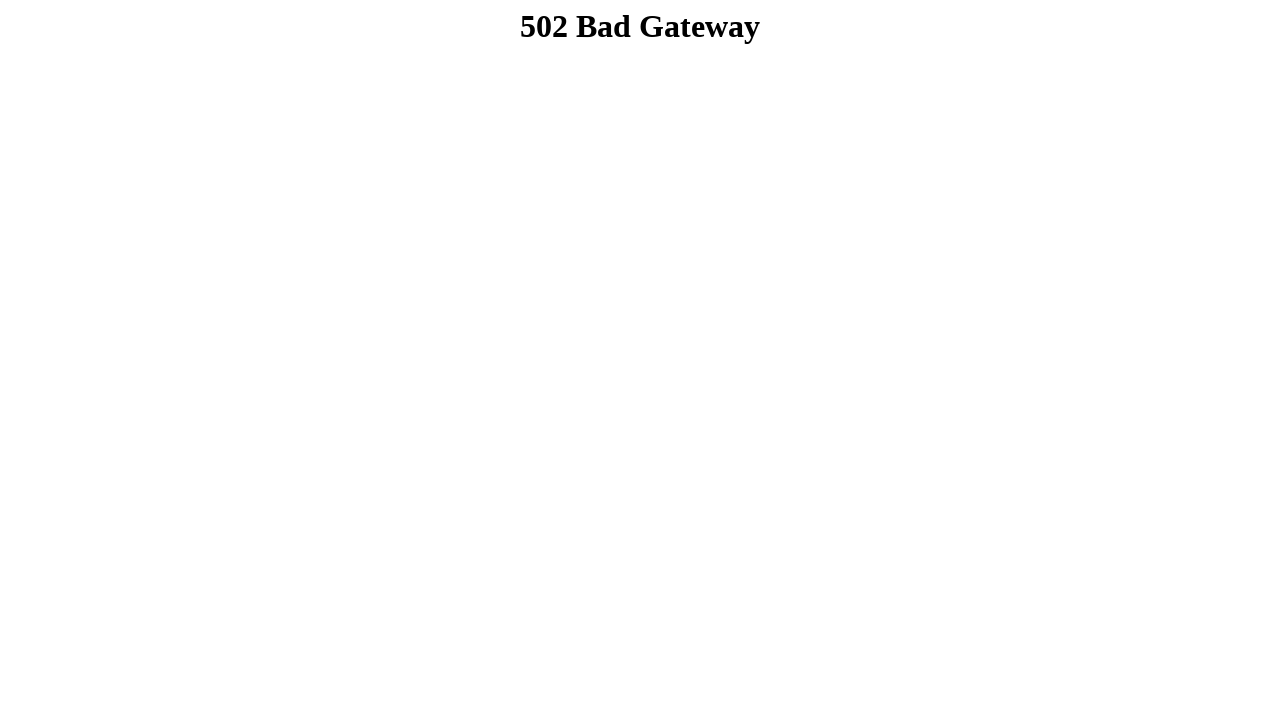

Navigated to requirements page at https://bugbank.netlify.app/requirements
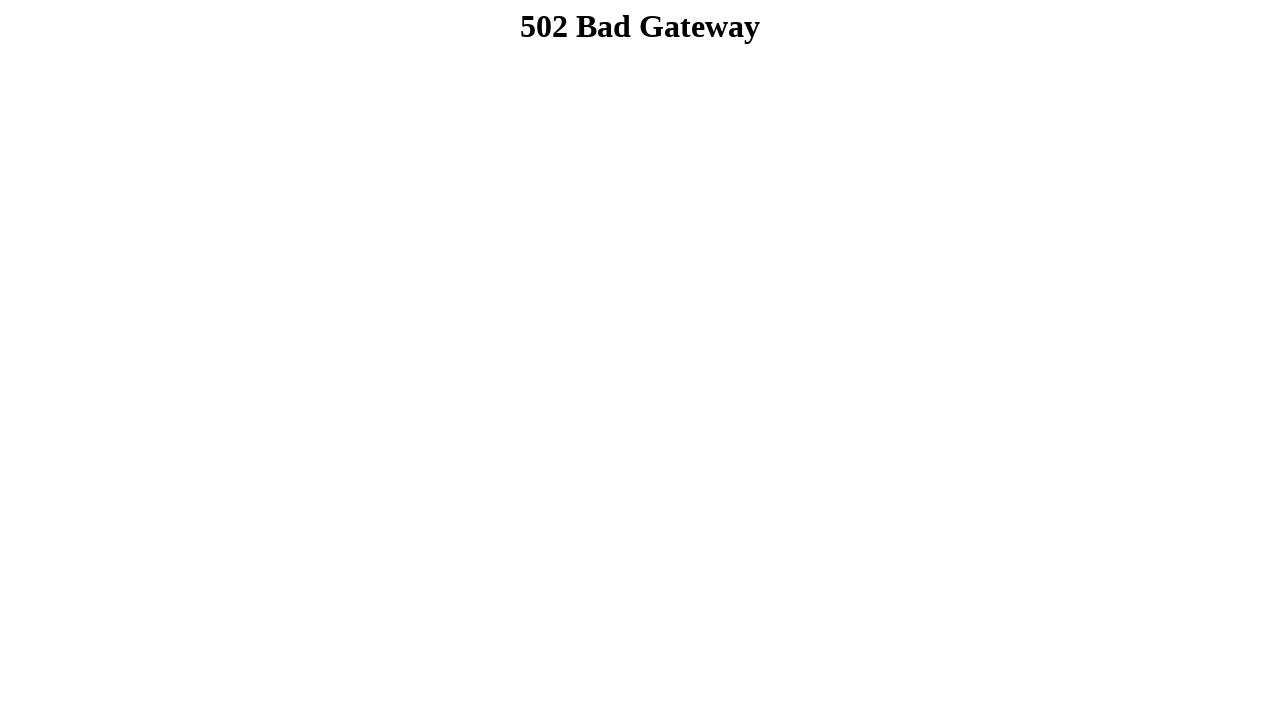

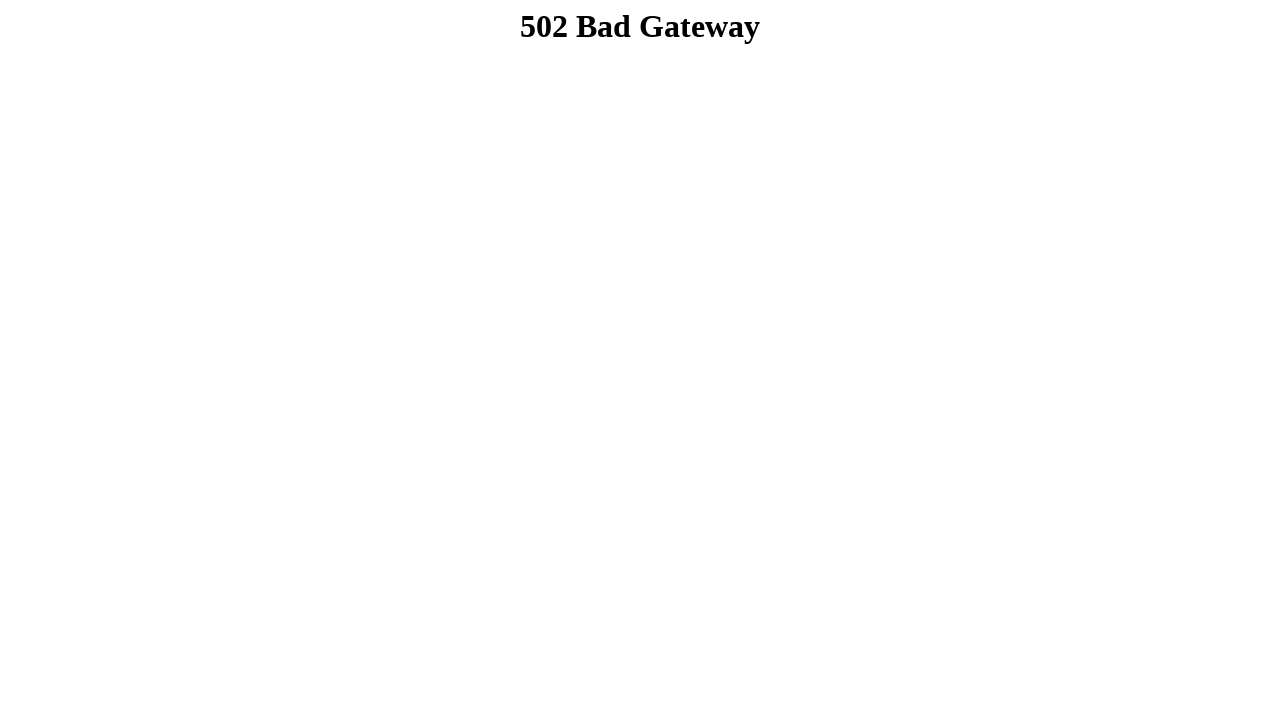